Verifies that the category navigation elements (Categories header, Phones, Laptops, Monitors) are displayed and enabled on the Demoblaze homepage.

Starting URL: https://demoblaze.com/

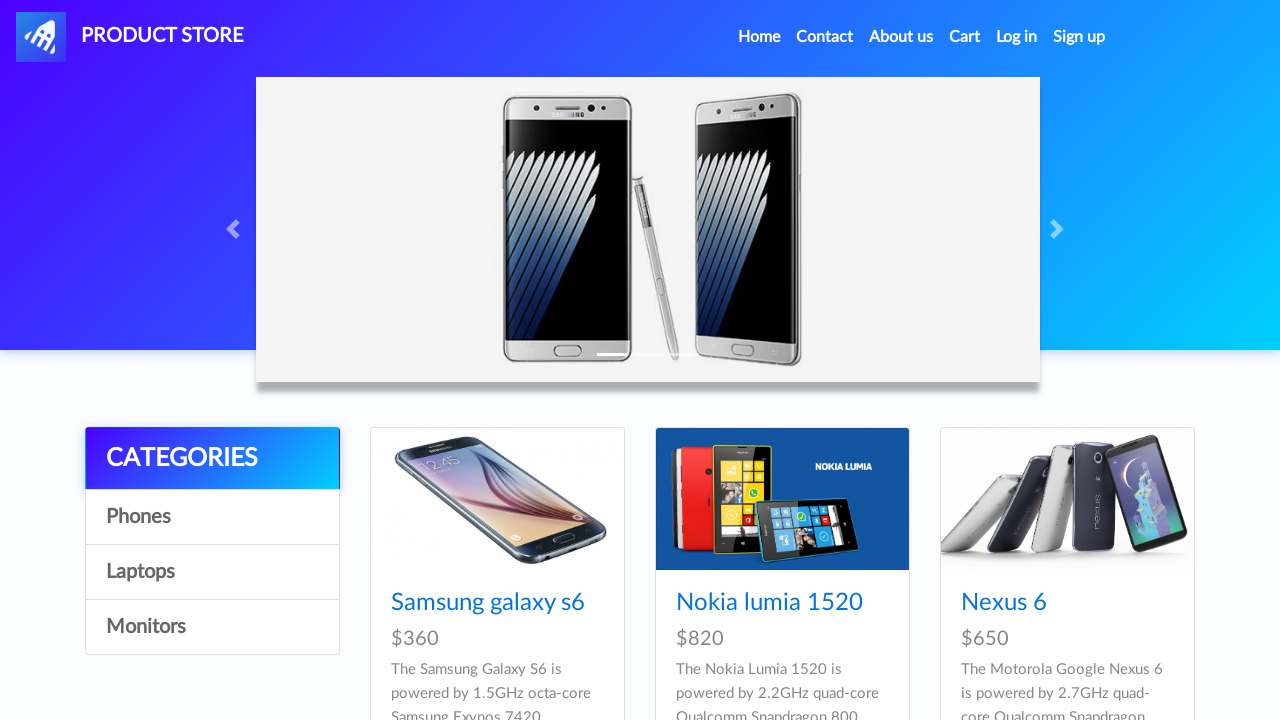

Waited for category list to load
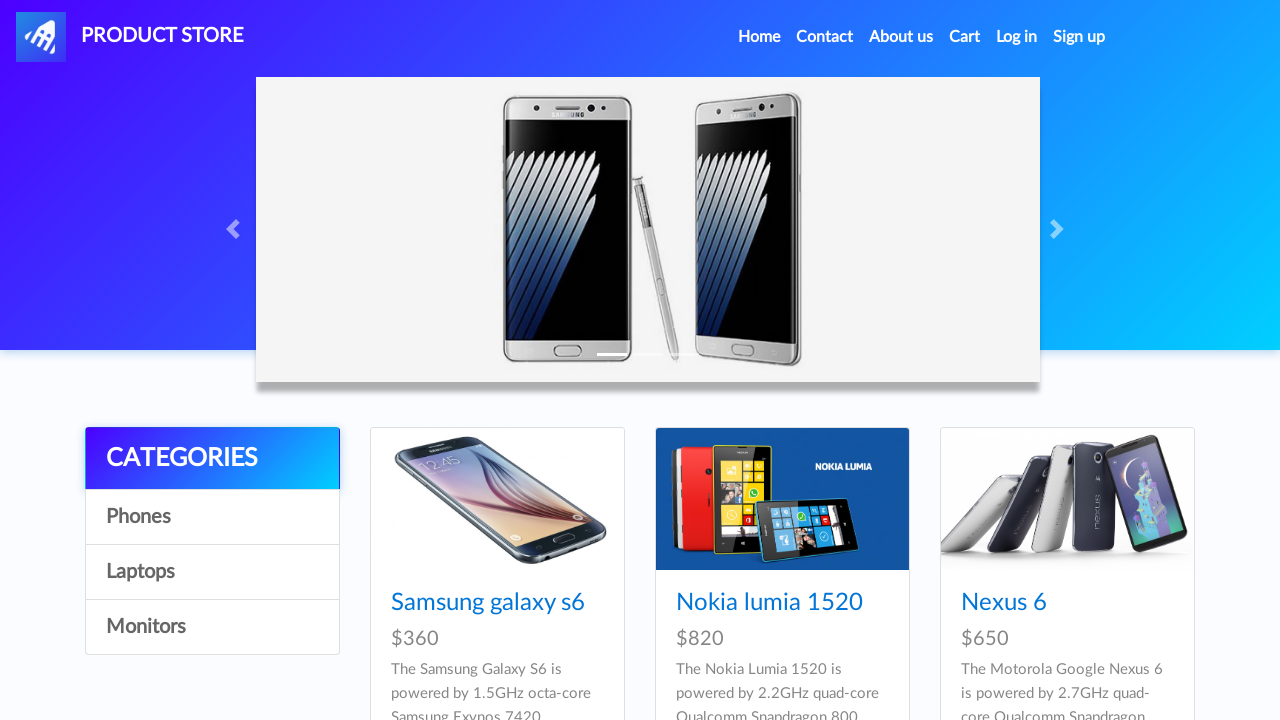

Located Categories header element
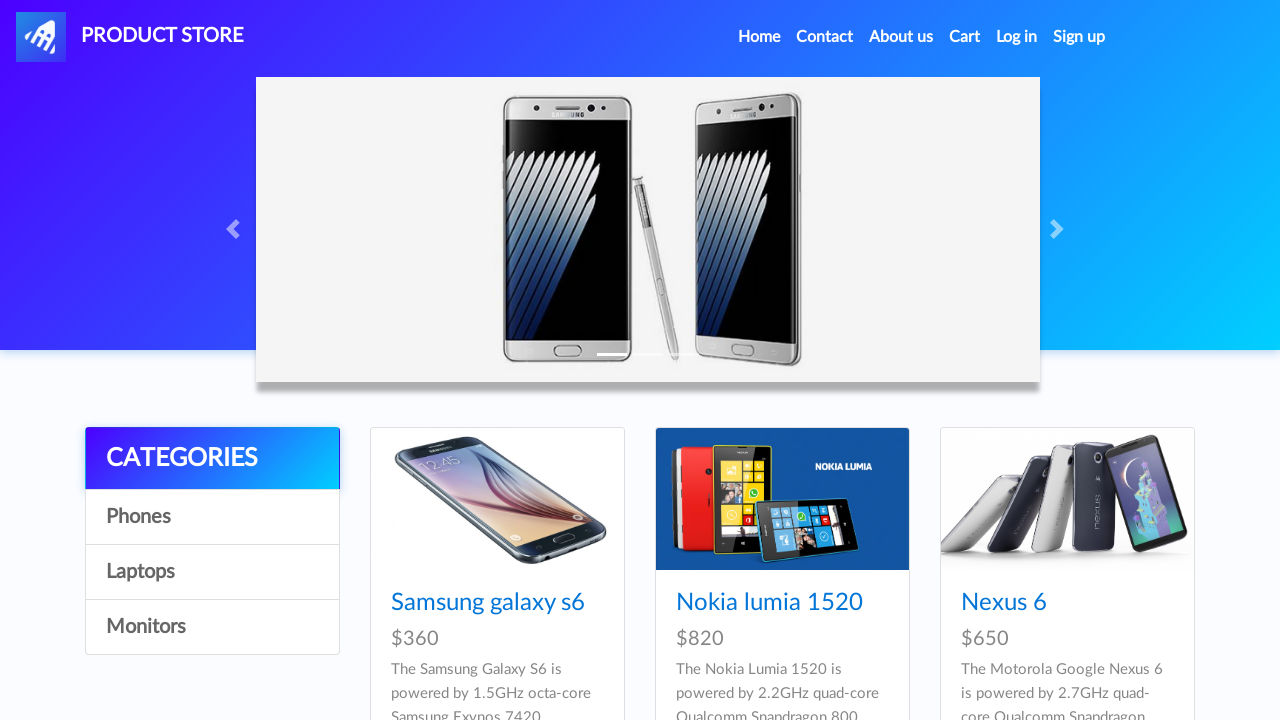

Verified Categories header is visible
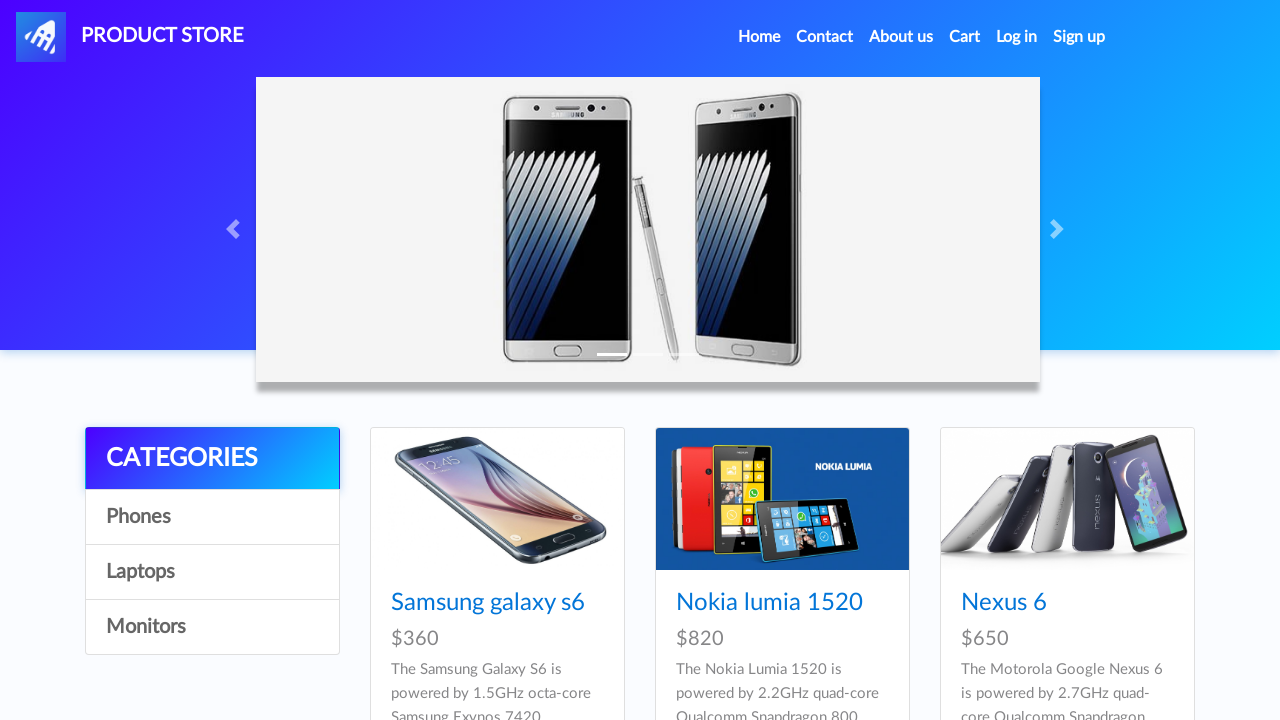

Verified Categories header text matches 'CATEGORIES'
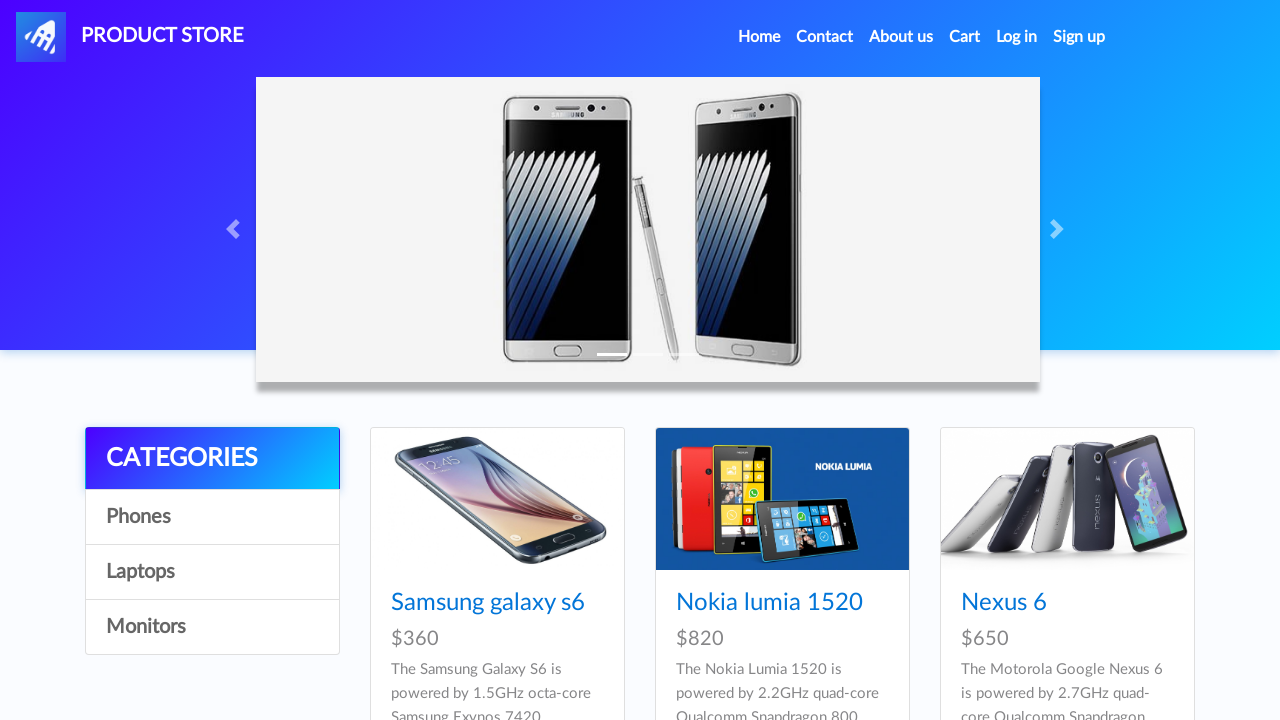

Located Phones category element
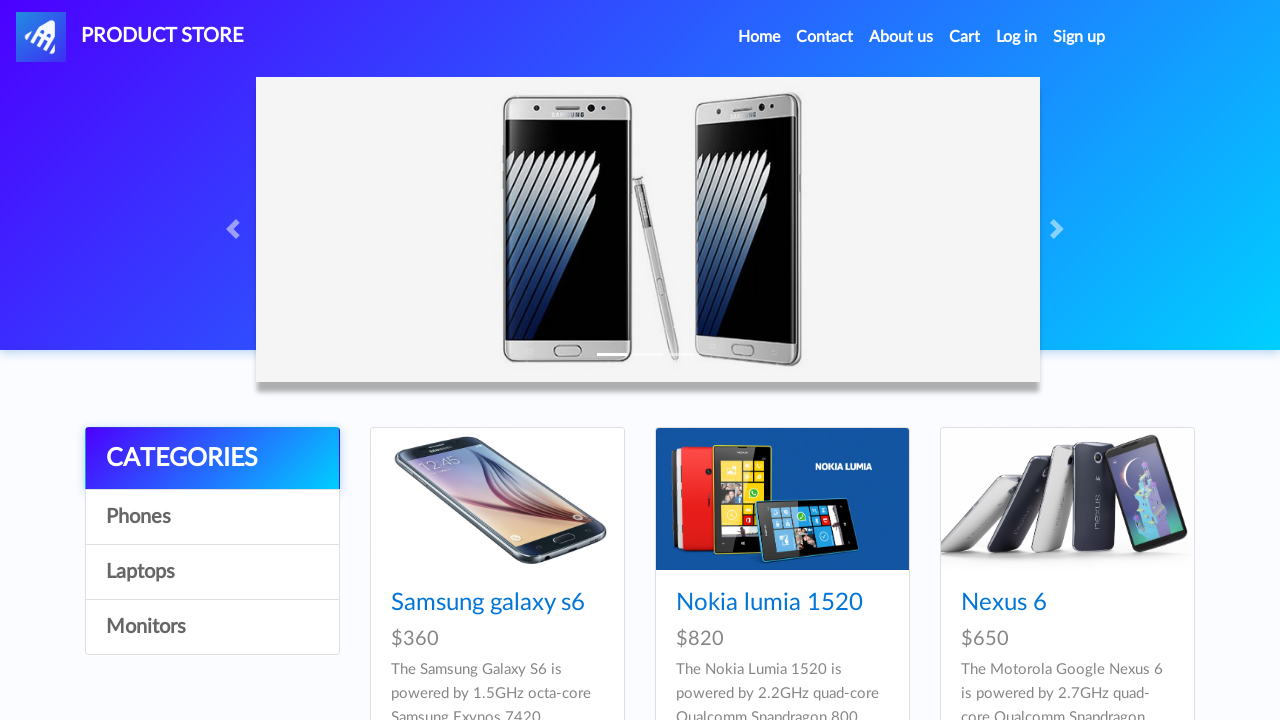

Verified Phones category is visible
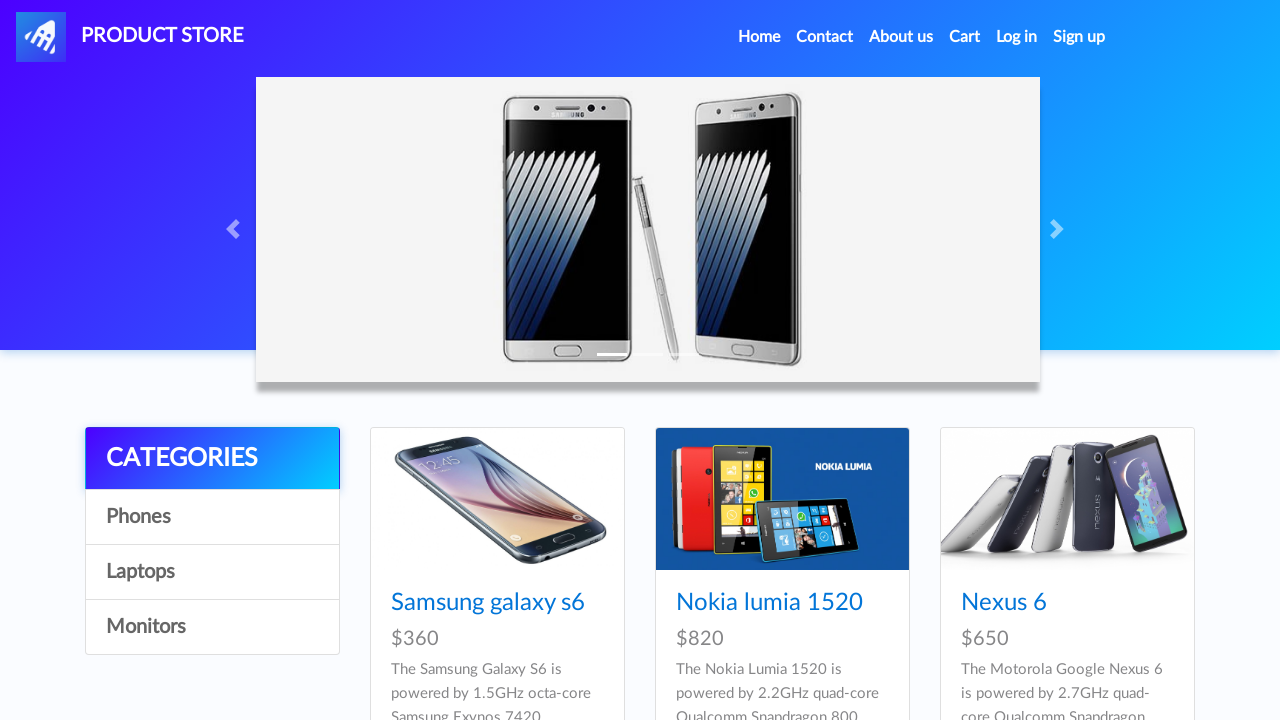

Verified Phones category is enabled
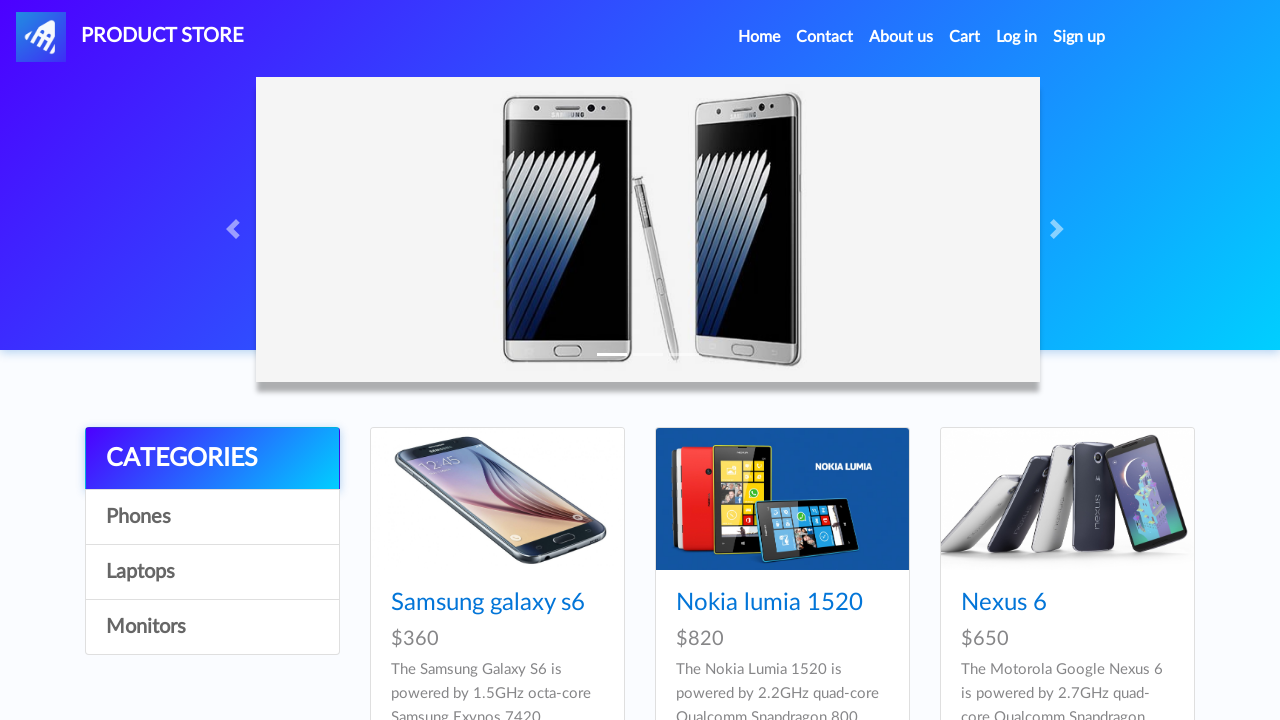

Verified Phones category text matches 'Phones'
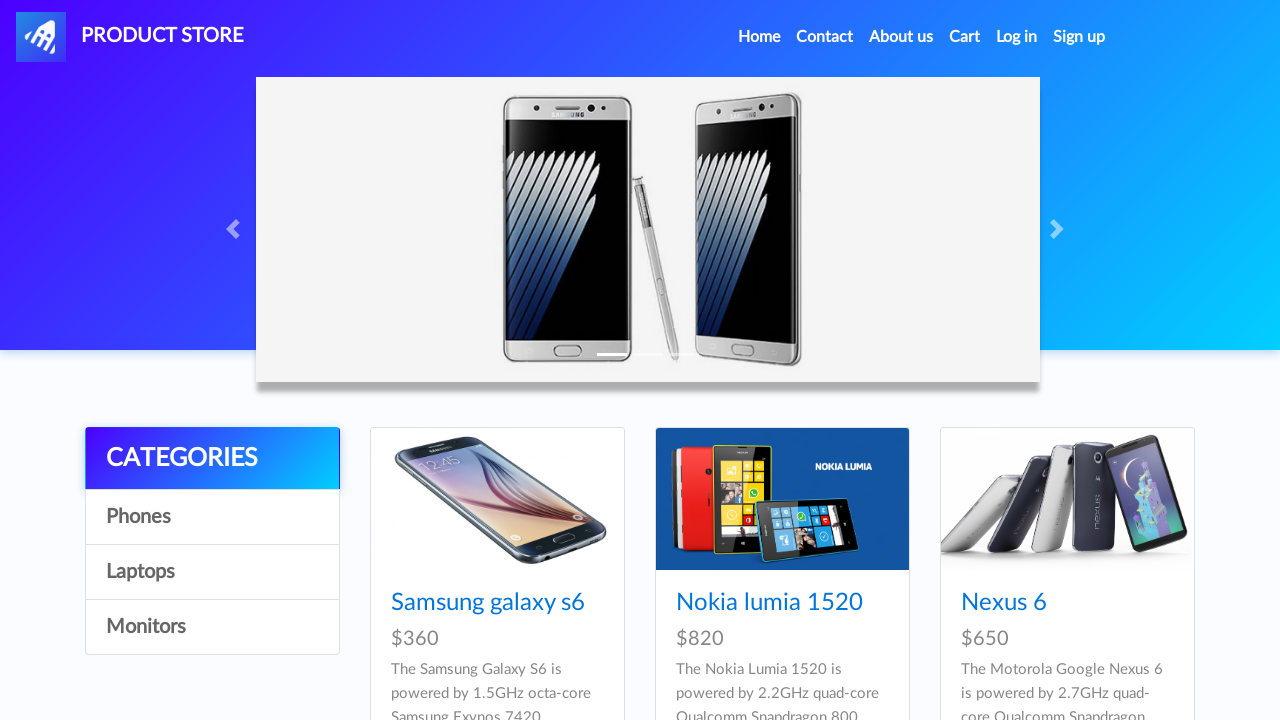

Located Laptops category element
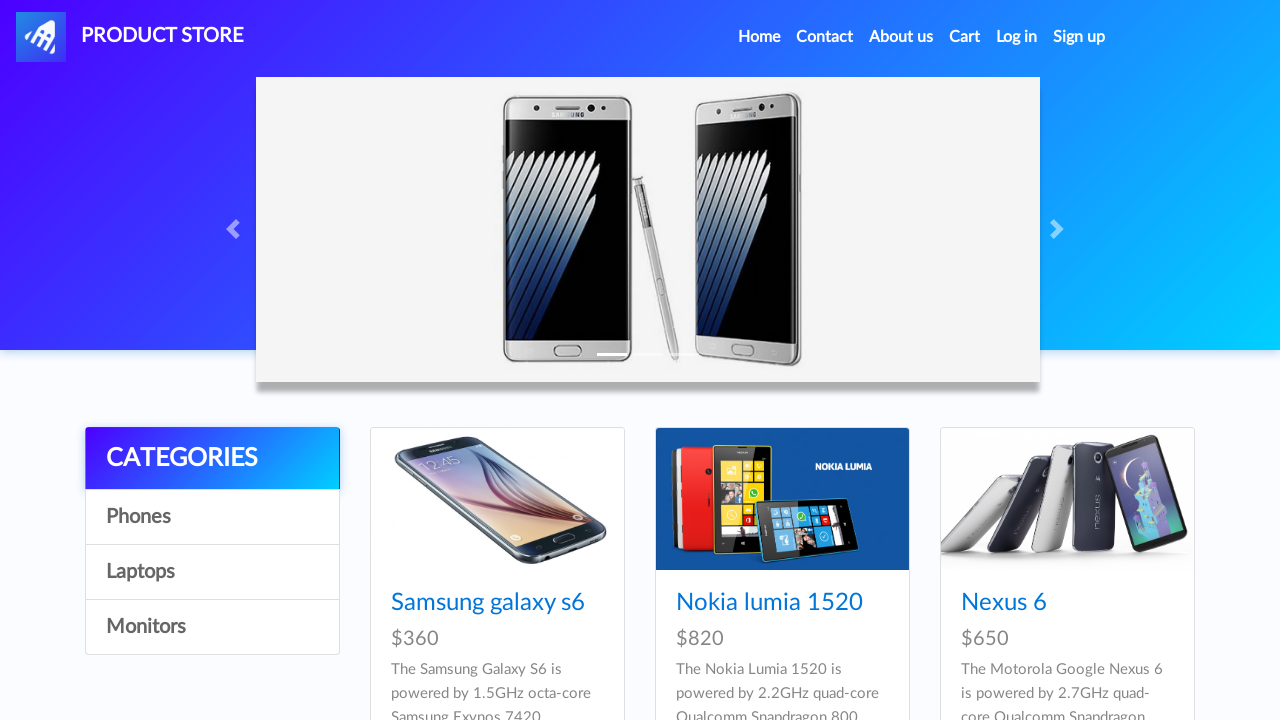

Verified Laptops category is visible
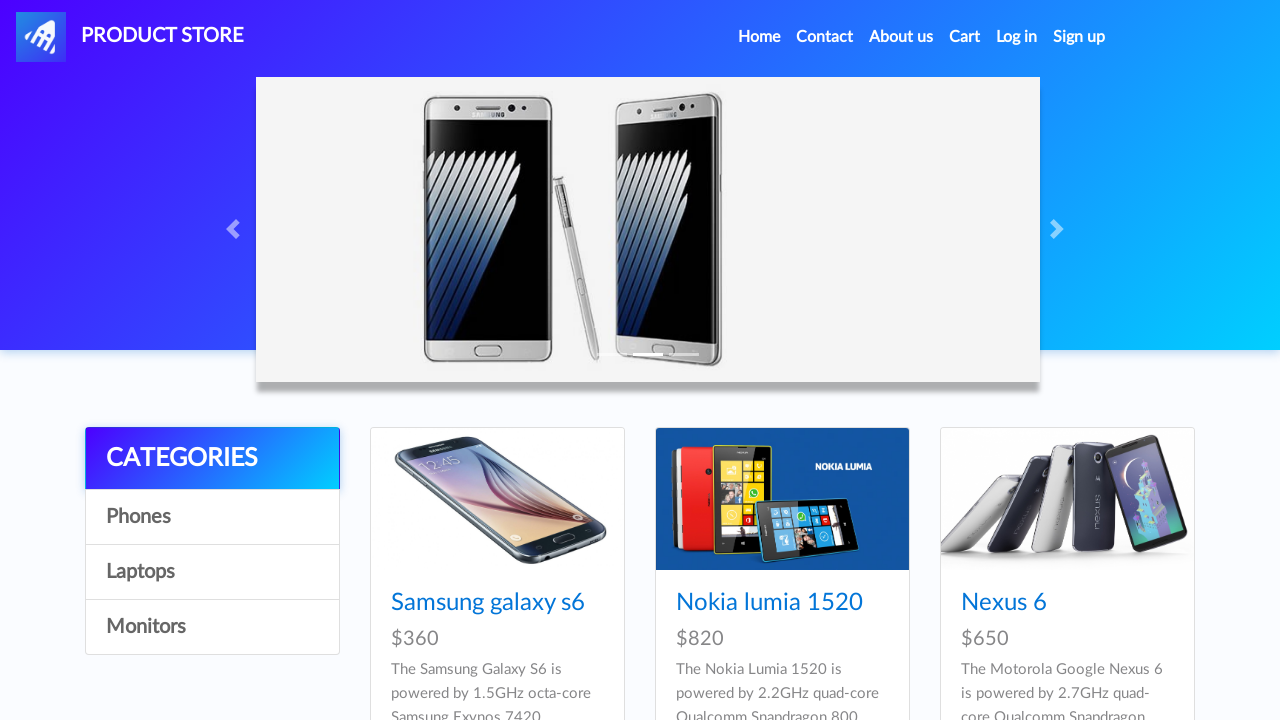

Verified Laptops category is enabled
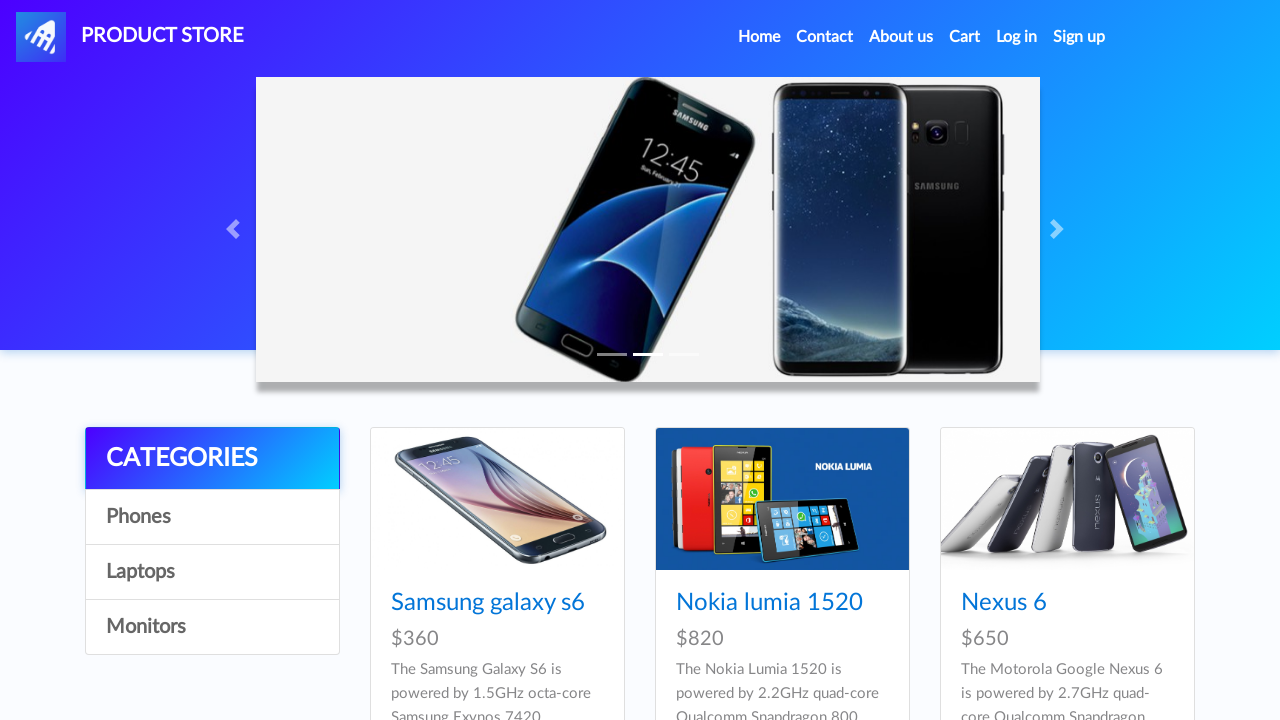

Verified Laptops category text matches 'Laptops'
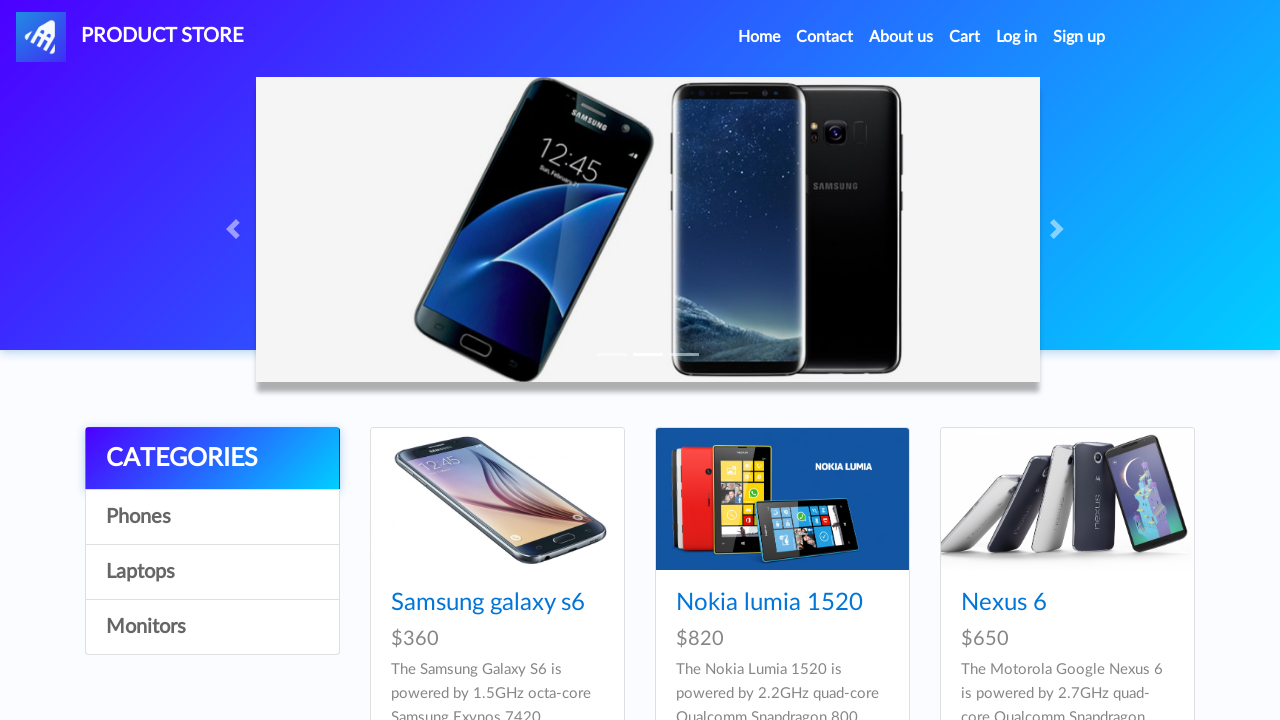

Located Monitors category element
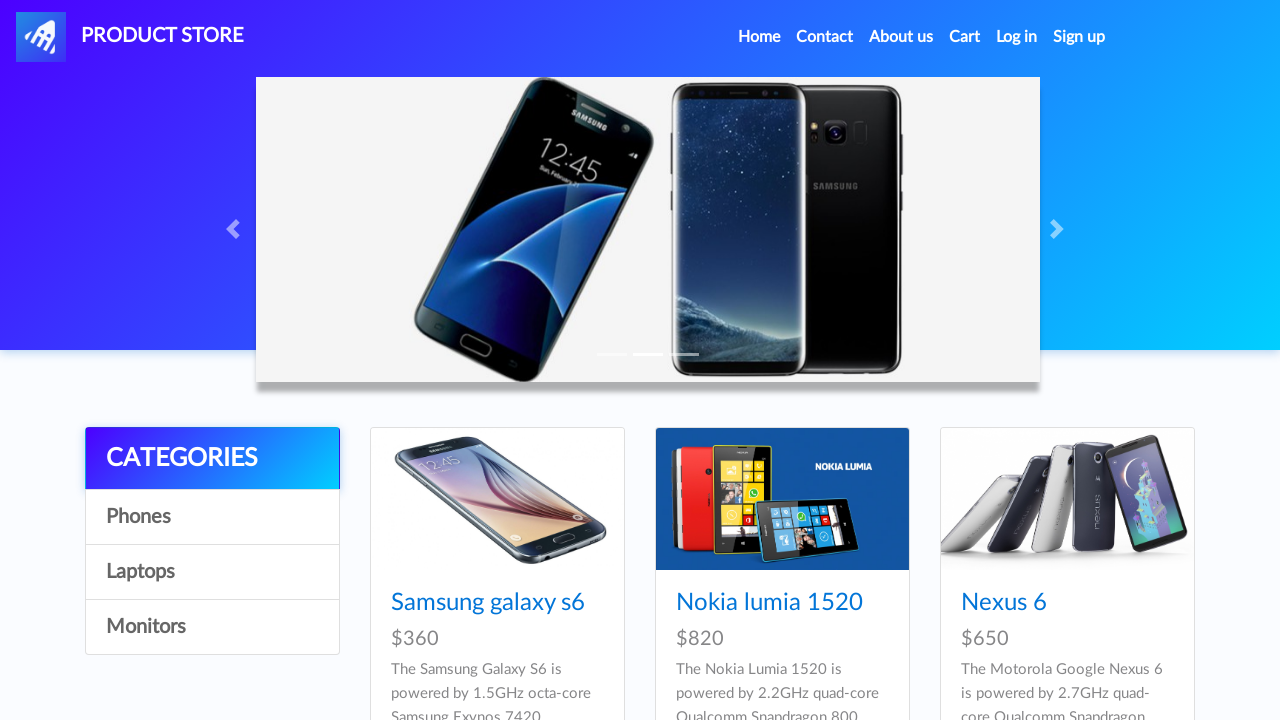

Verified Monitors category is visible
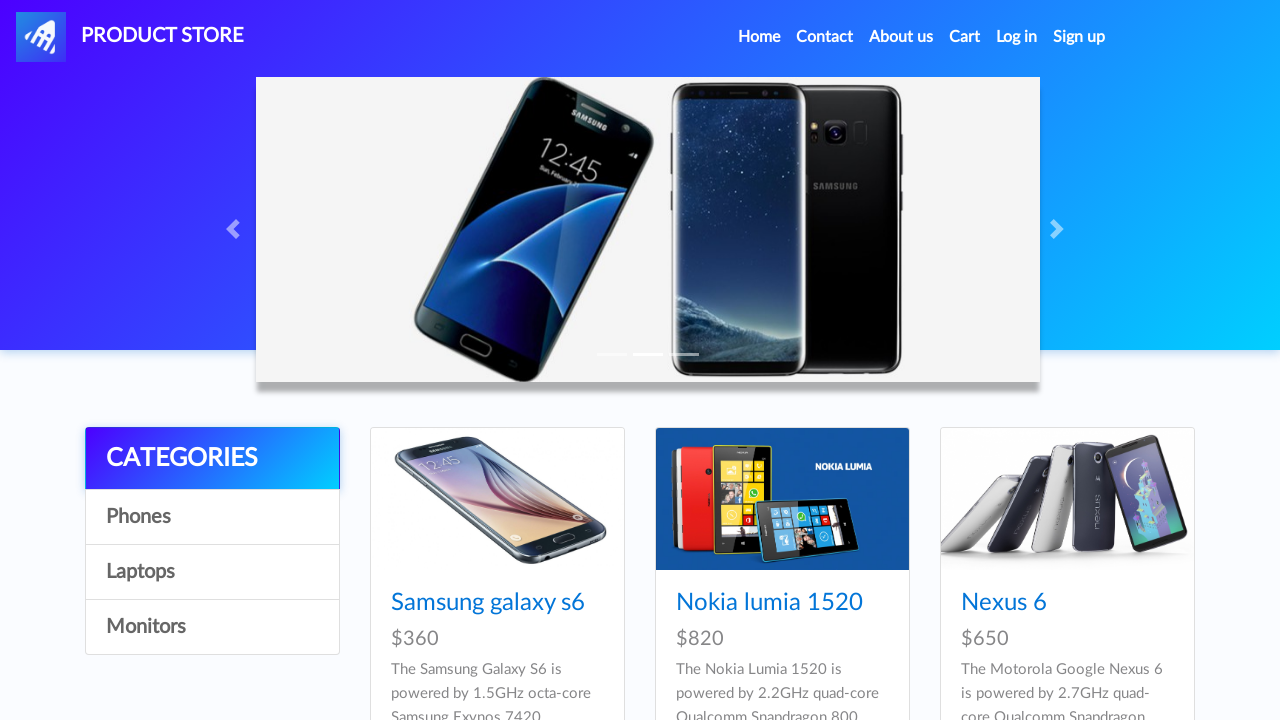

Verified Monitors category is enabled
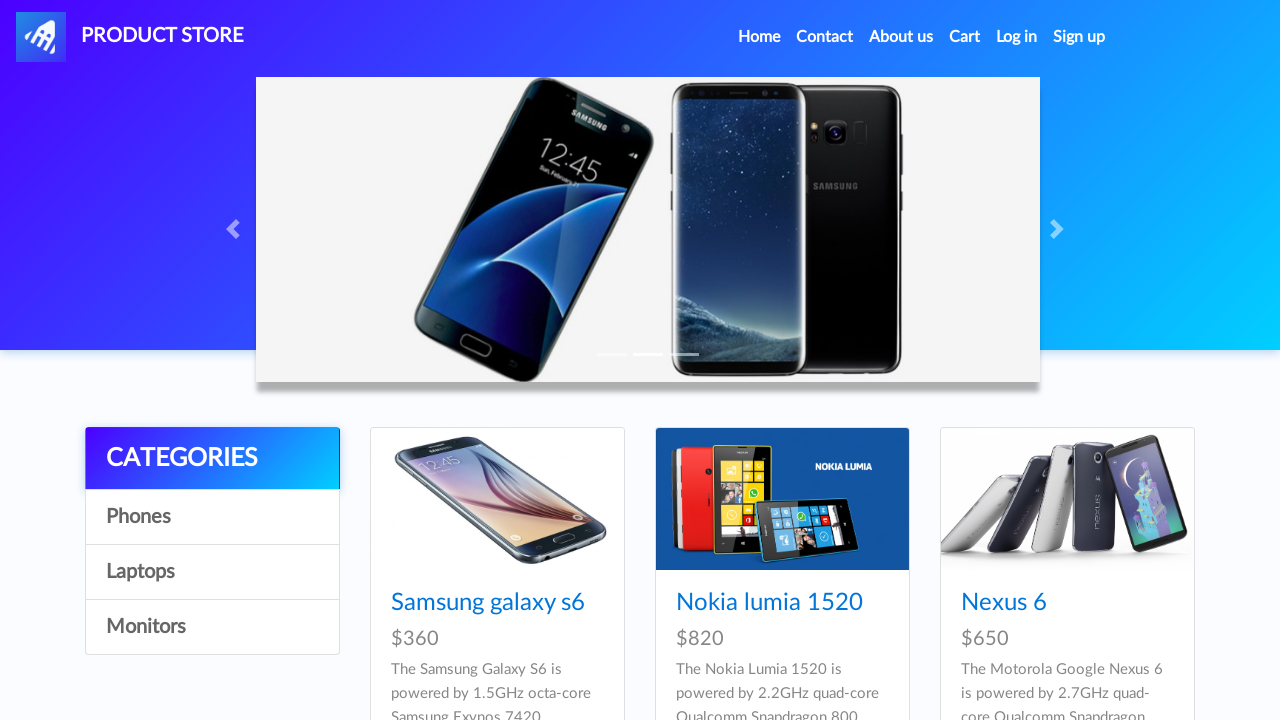

Verified Monitors category text matches 'Monitors'
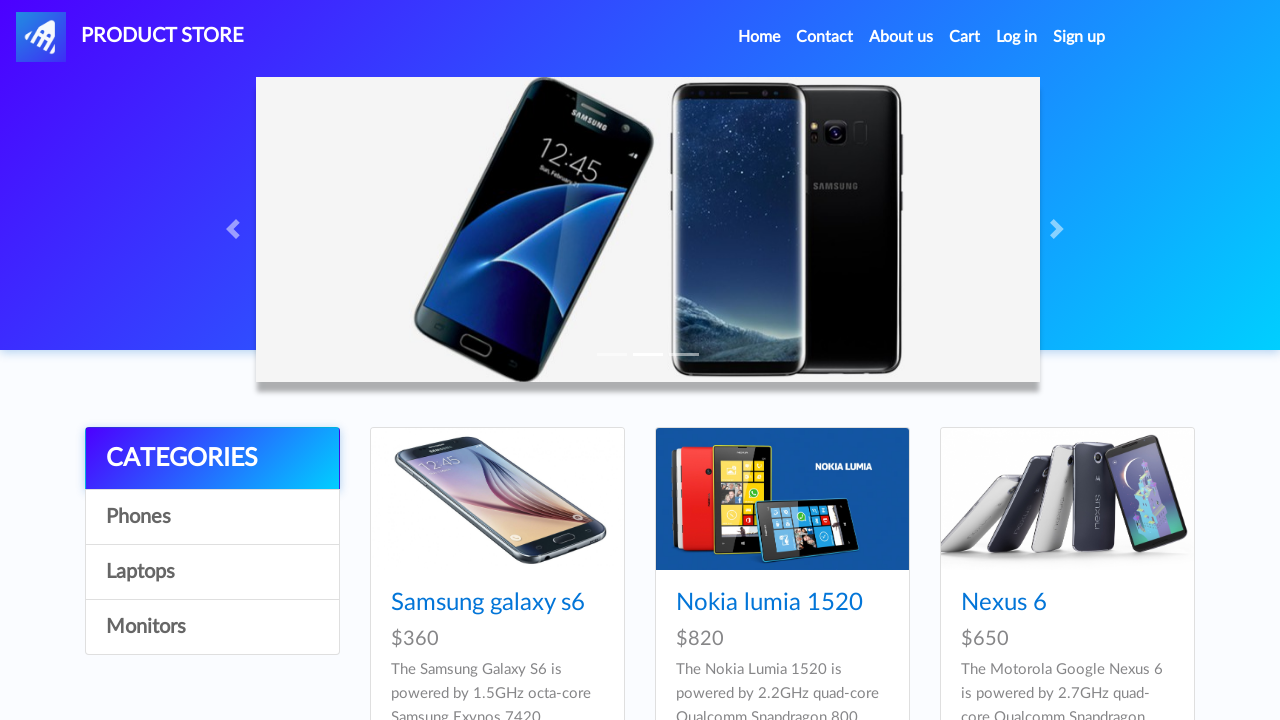

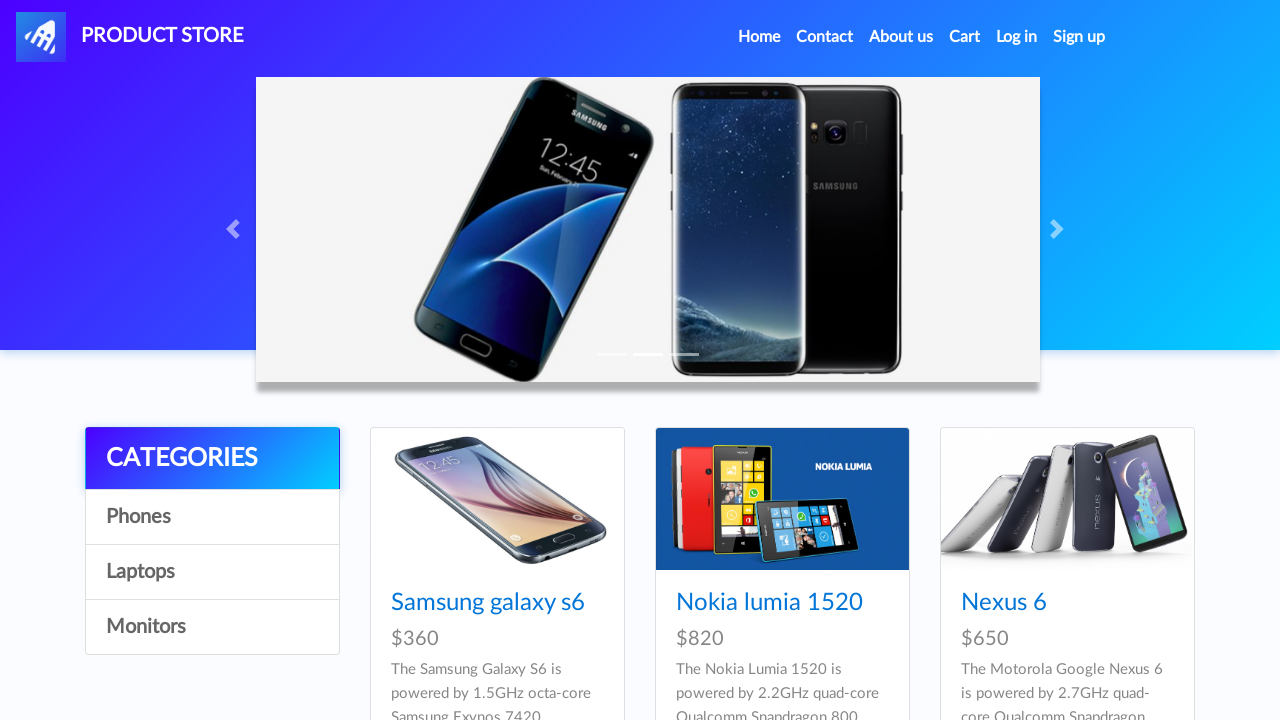